Tests the percentage calculator functionality by navigating to the percentage calculator page, entering values (20% of 120000), and verifying the result is displayed.

Starting URL: https://www.calculator.net/

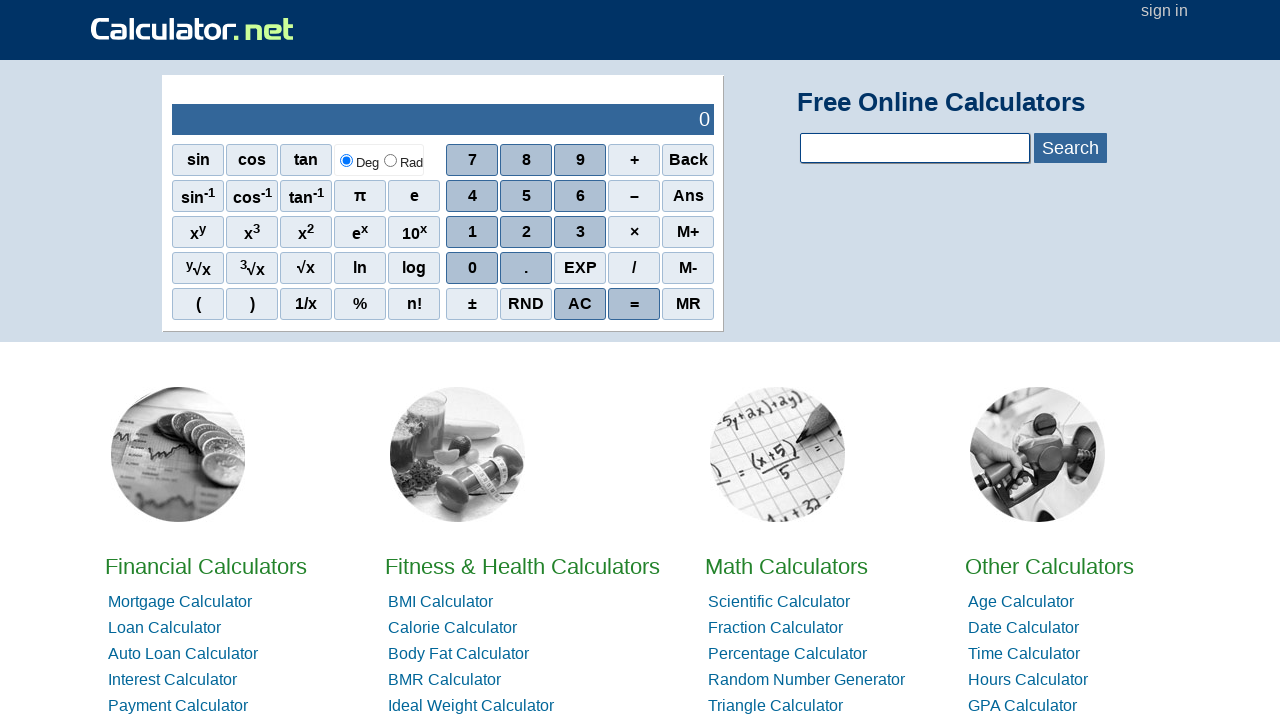

Clicked on Percentage Calculator link at (788, 654) on a:has-text('Percentage Calculator')
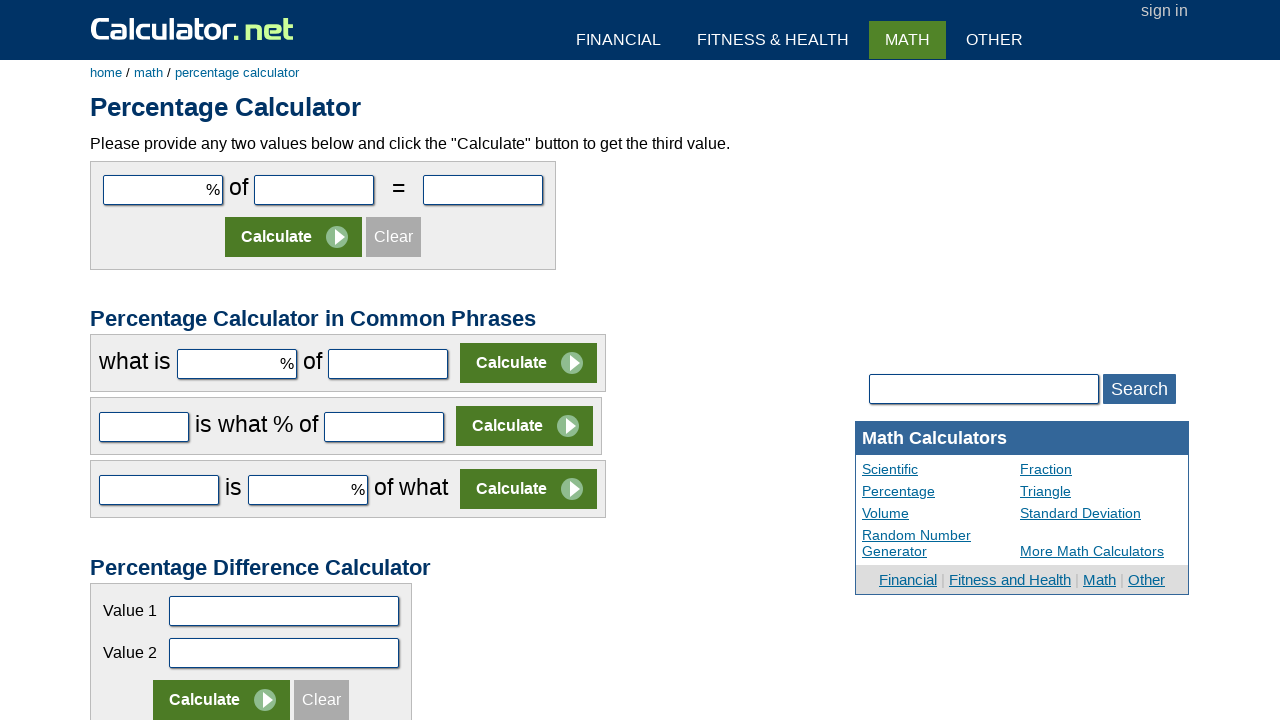

Verified page title contains 'Percentage Calculator'
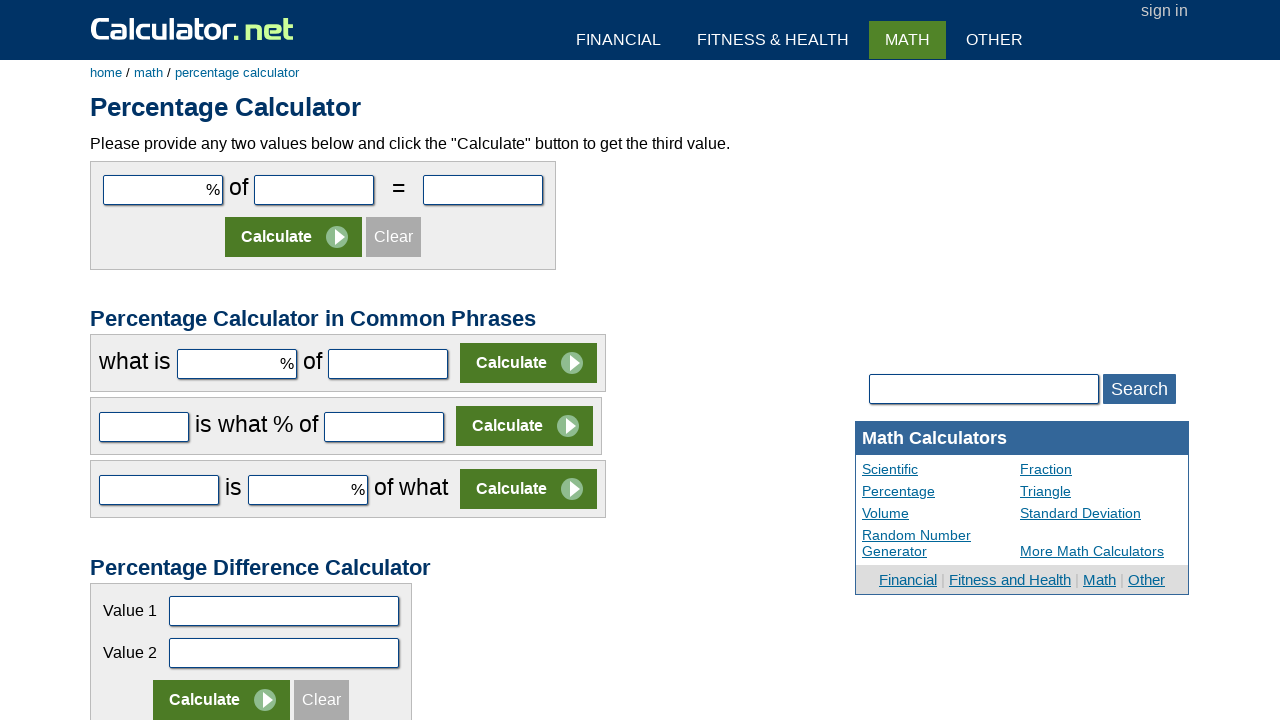

Entered 20 in the first percentage field on input[name='cpar1']
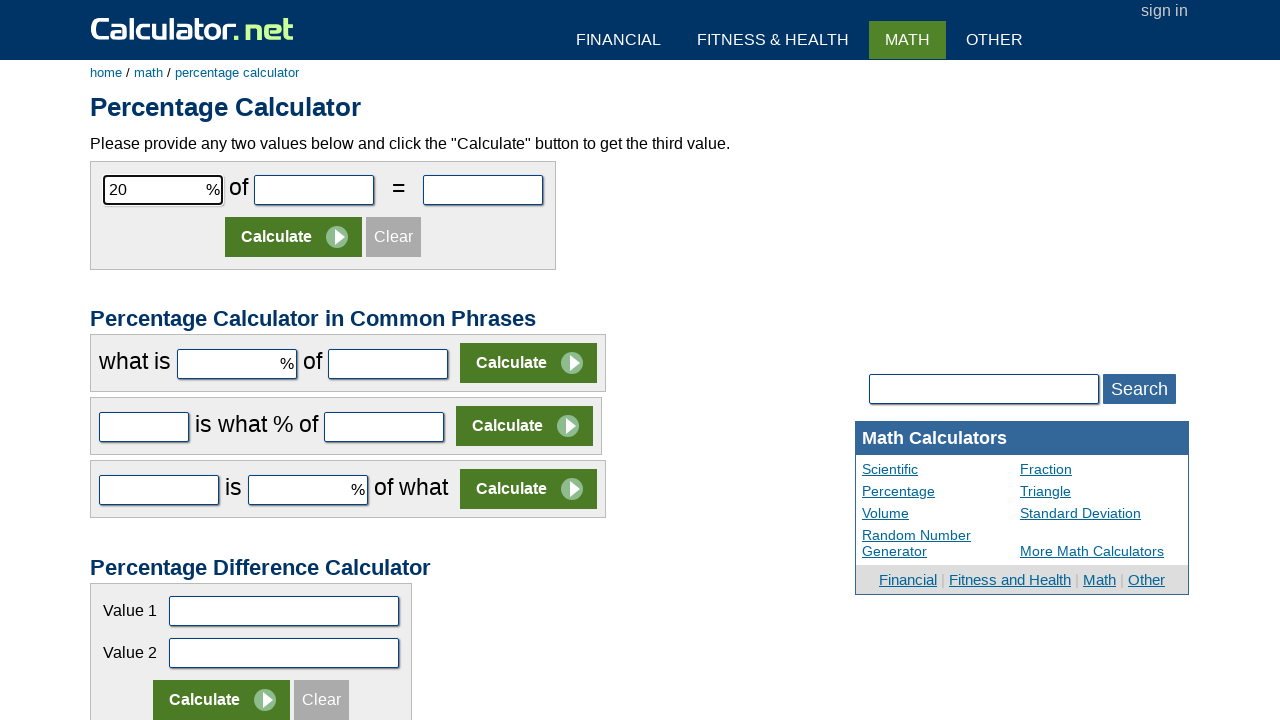

Entered 120000 in the second field on input[name='cpar2']
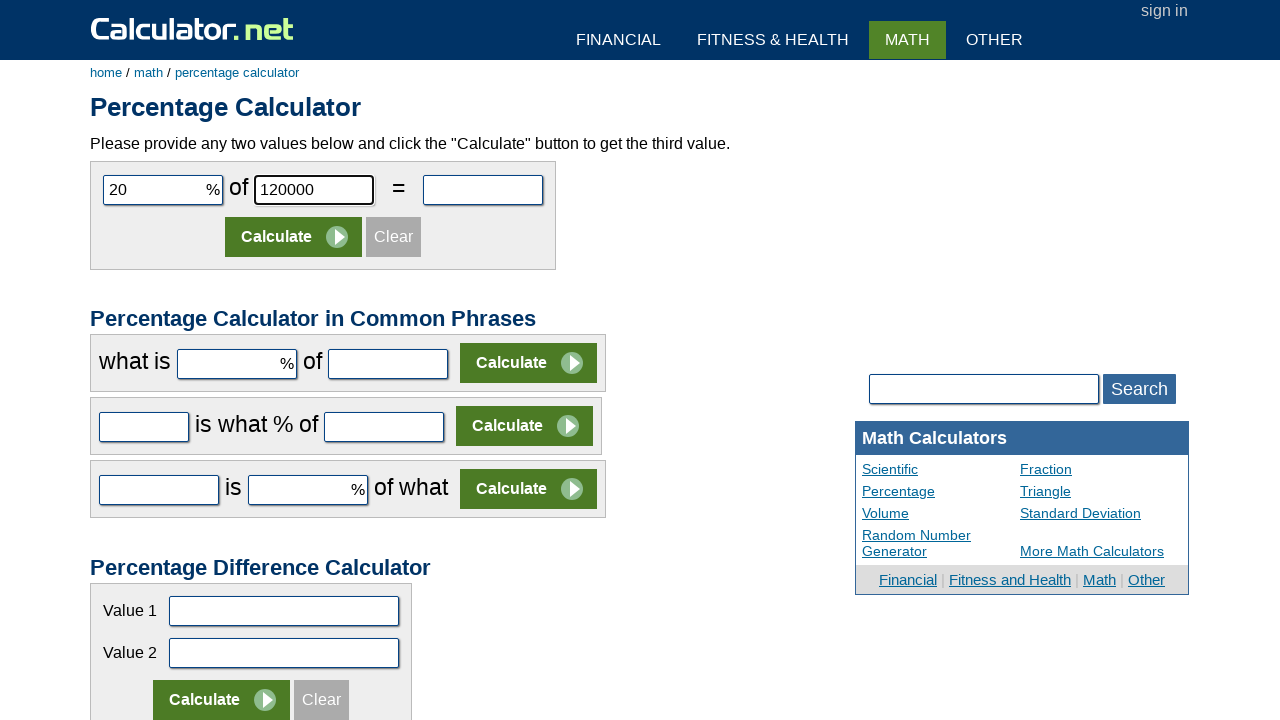

Pressed Enter to calculate percentage on input[name='cpar2']
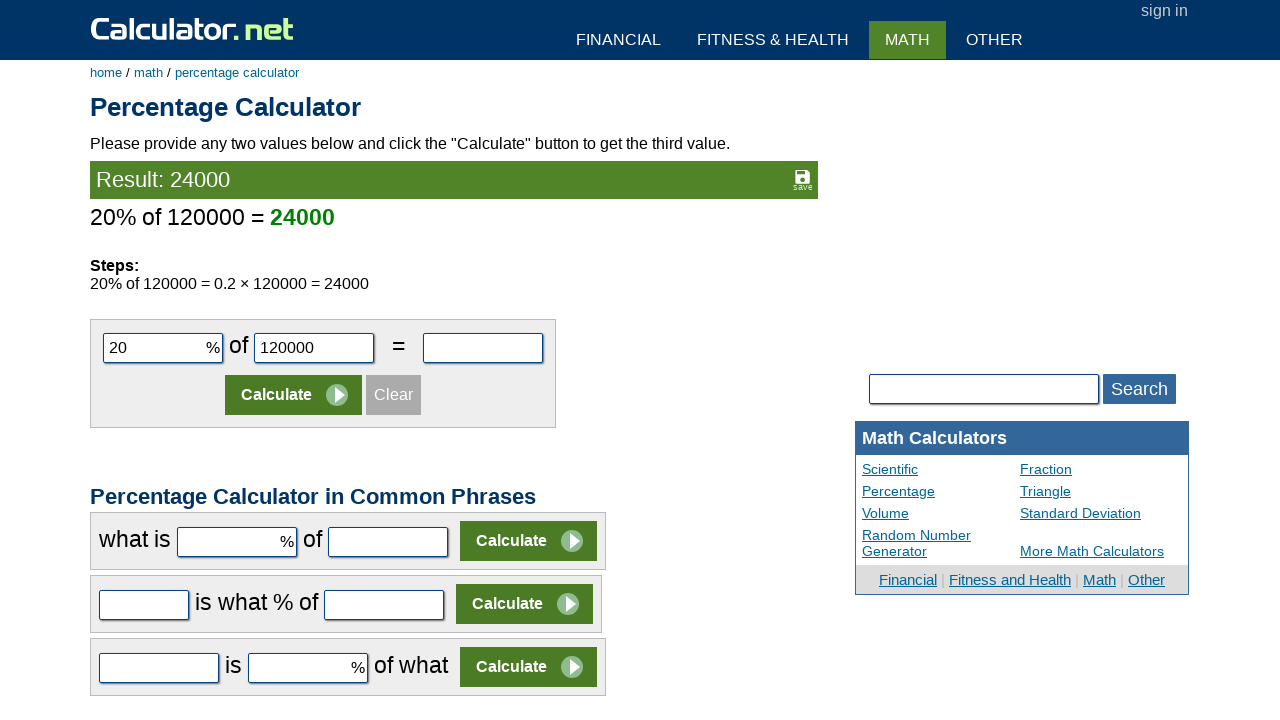

Result displayed - verified calculation complete (20% of 120000)
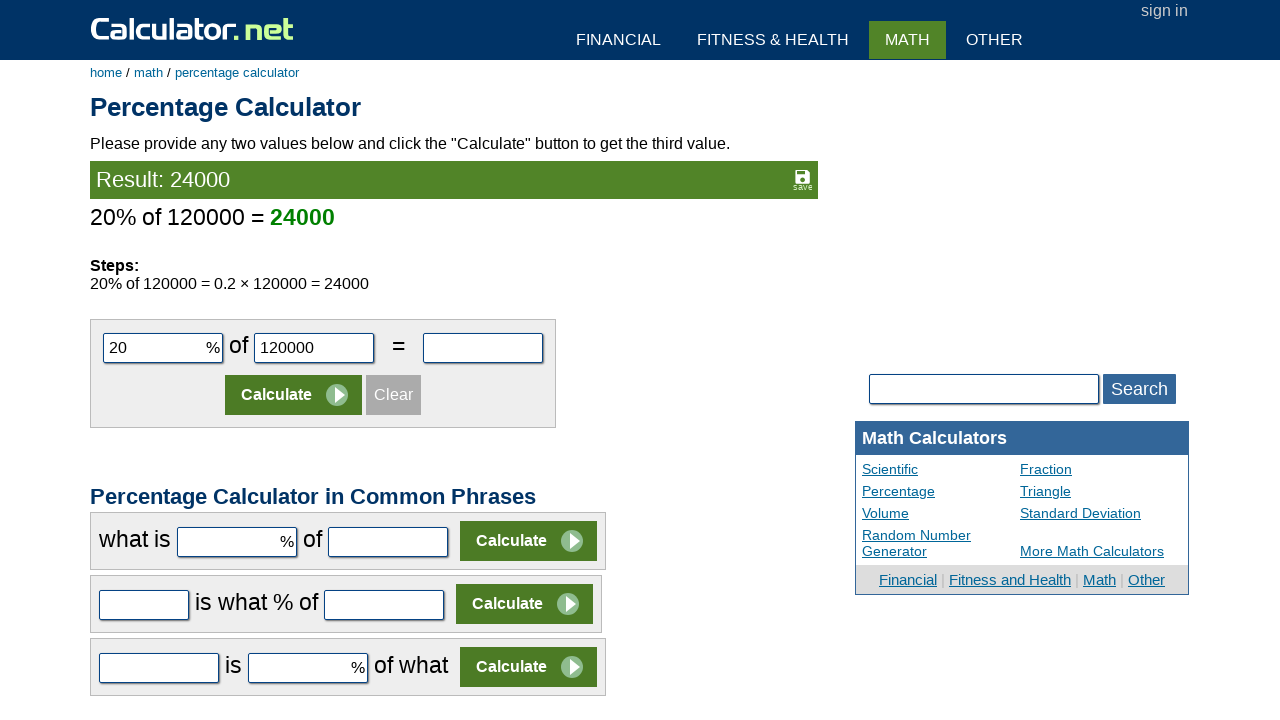

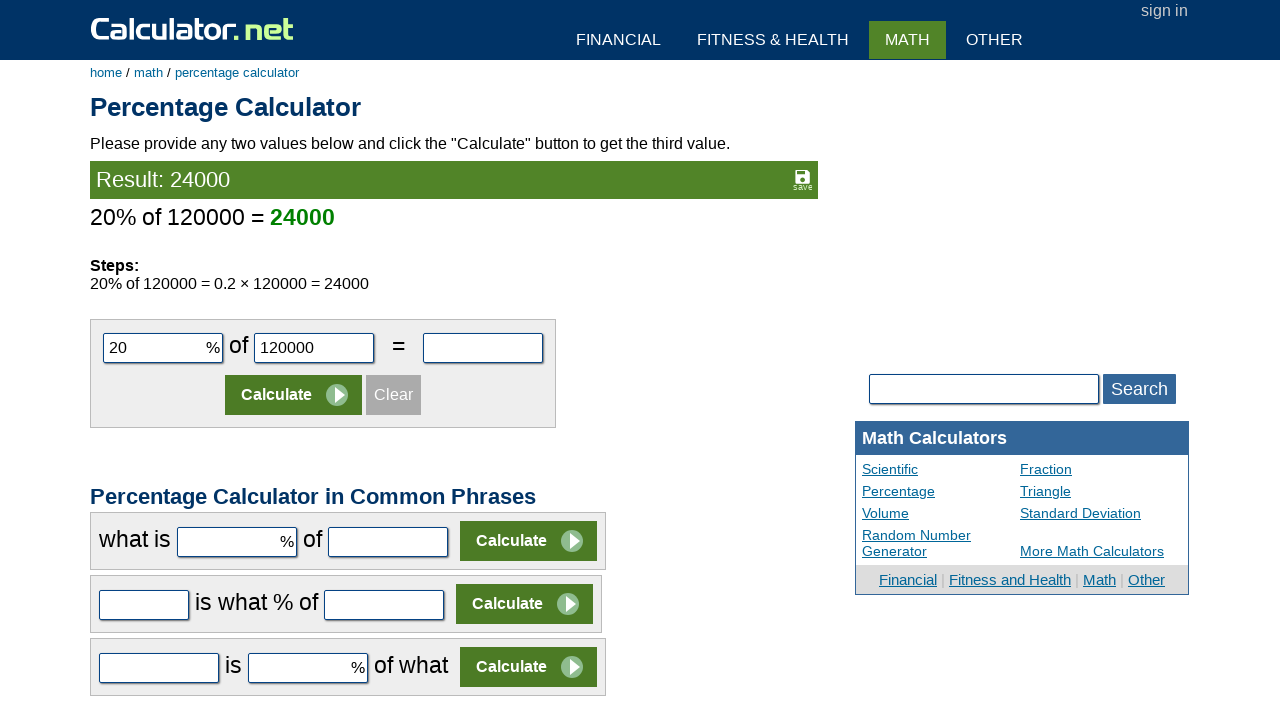